Tests handling a delayed alert that appears after clicking a button

Starting URL: https://demoqa.com/alerts

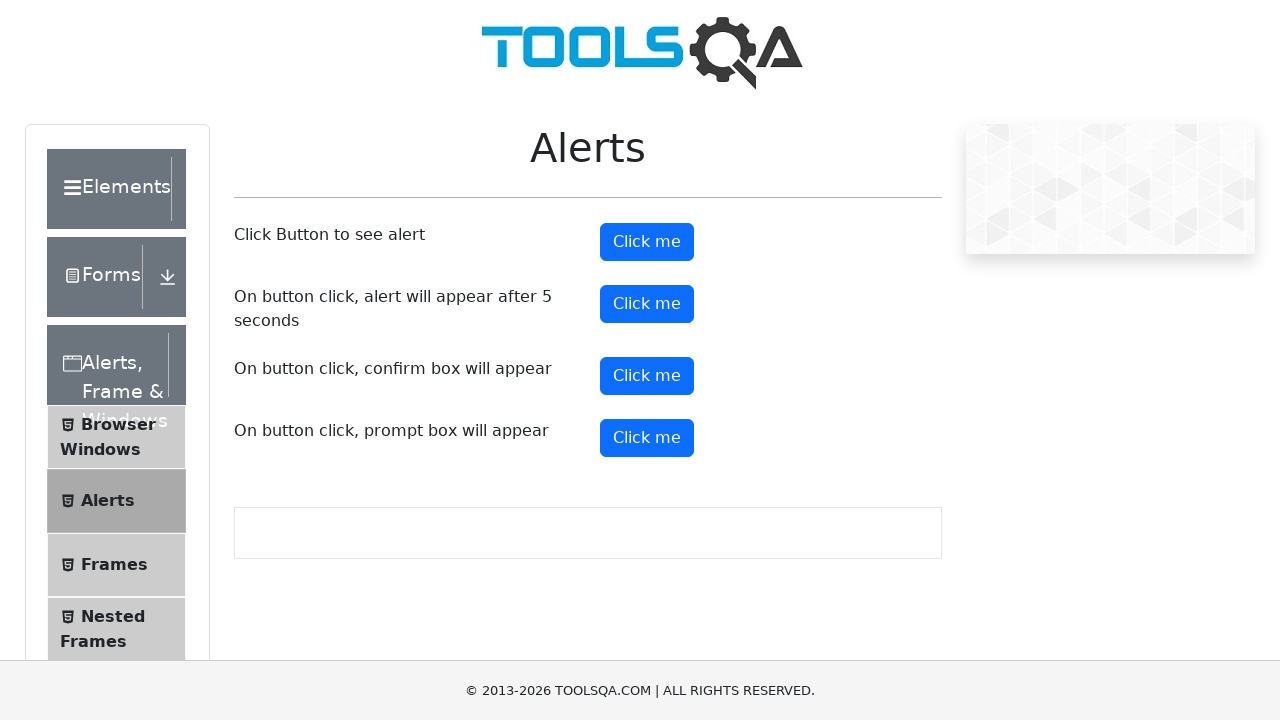

Set up dialog handler to accept alerts
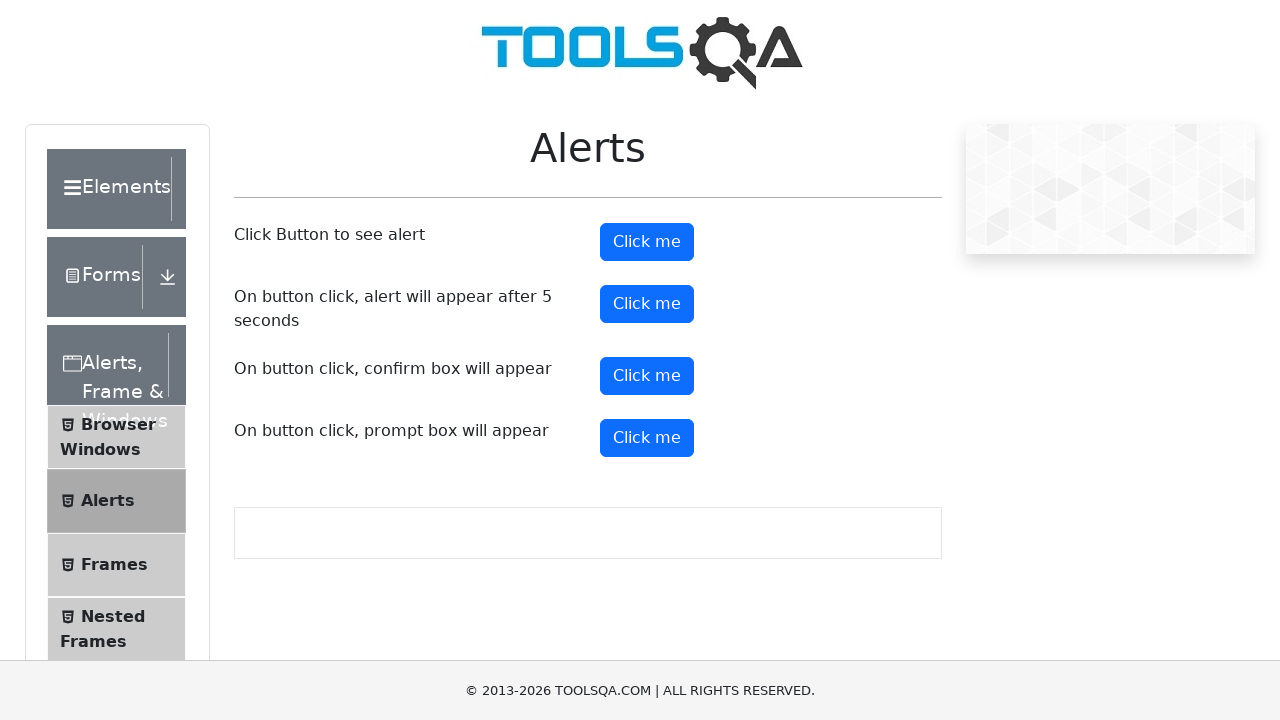

Clicked the timer alert button at (647, 304) on #timerAlertButton
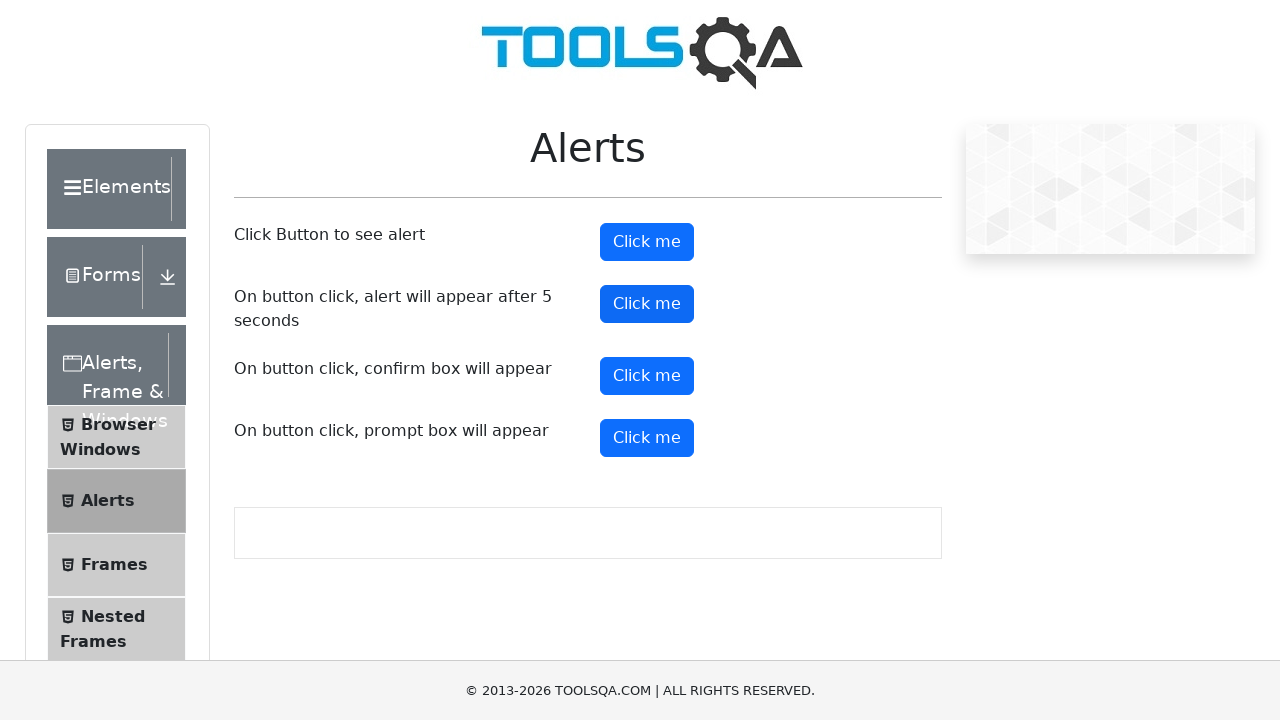

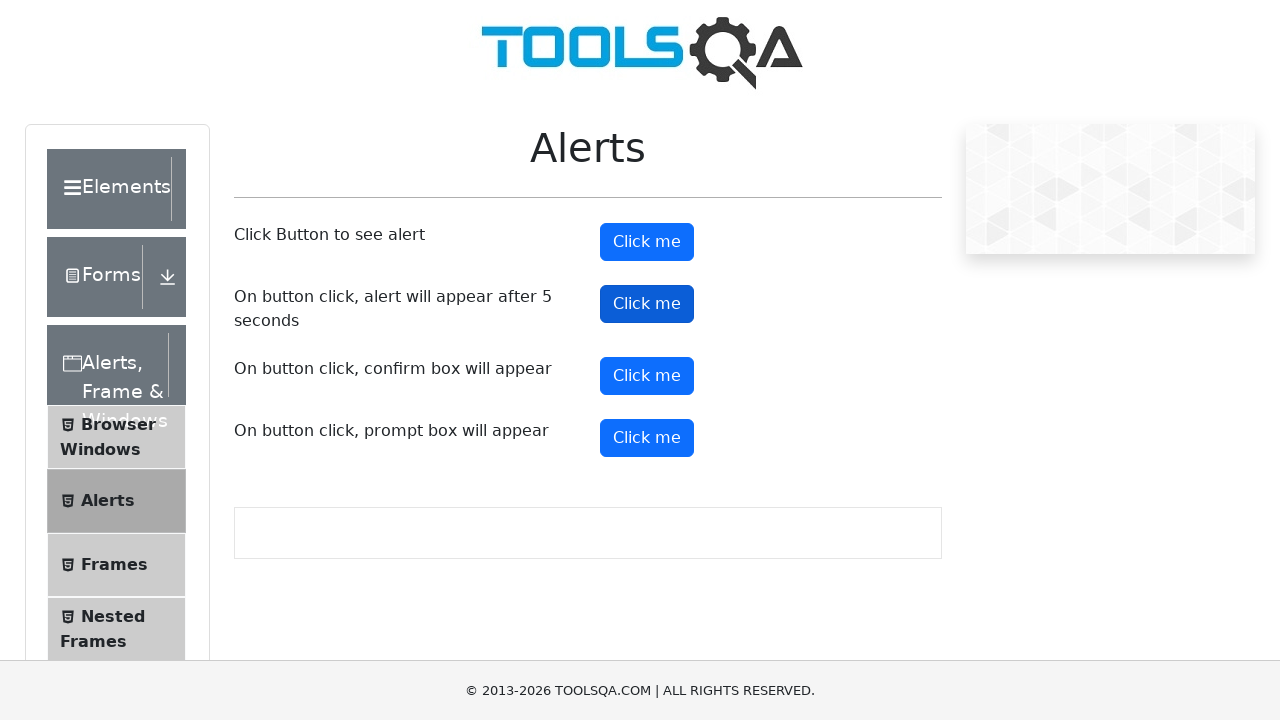